Tests navigation to Top Rated Real Languages page by clicking through Top List menu and then the Real submenu

Starting URL: http://www.99-bottles-of-beer.net/

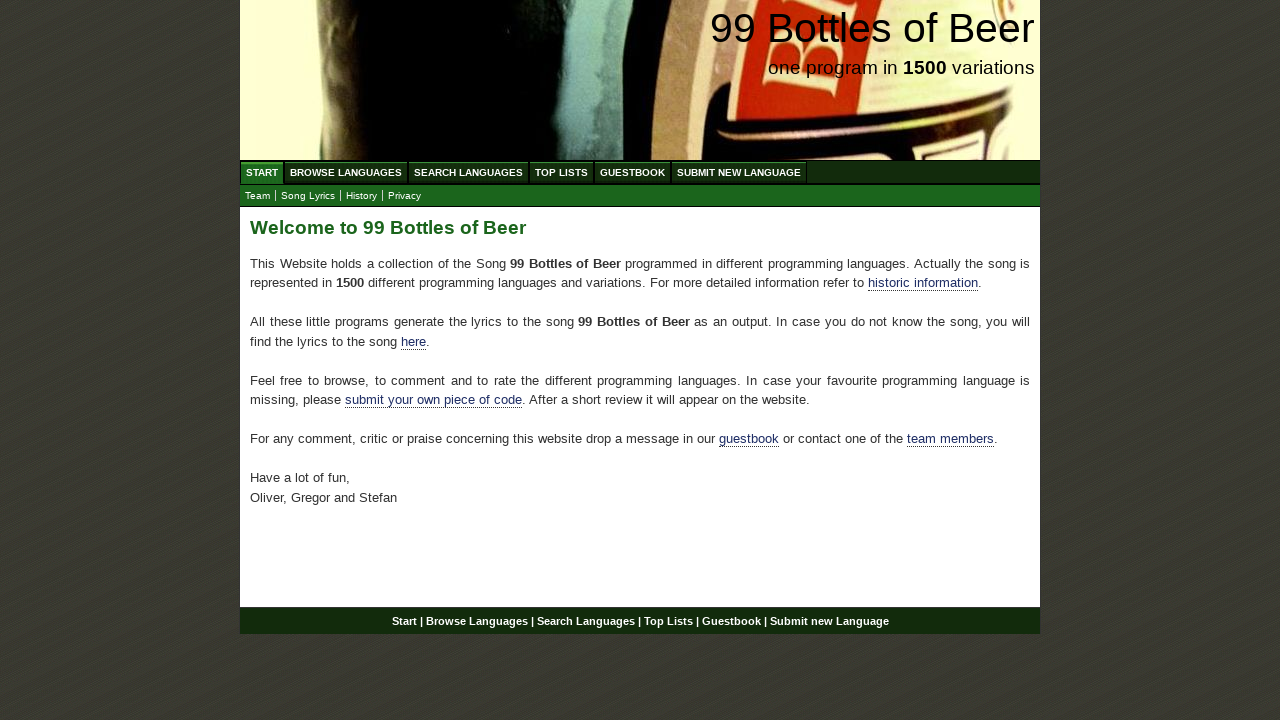

Clicked on Top List menu at (562, 172) on text=Top List
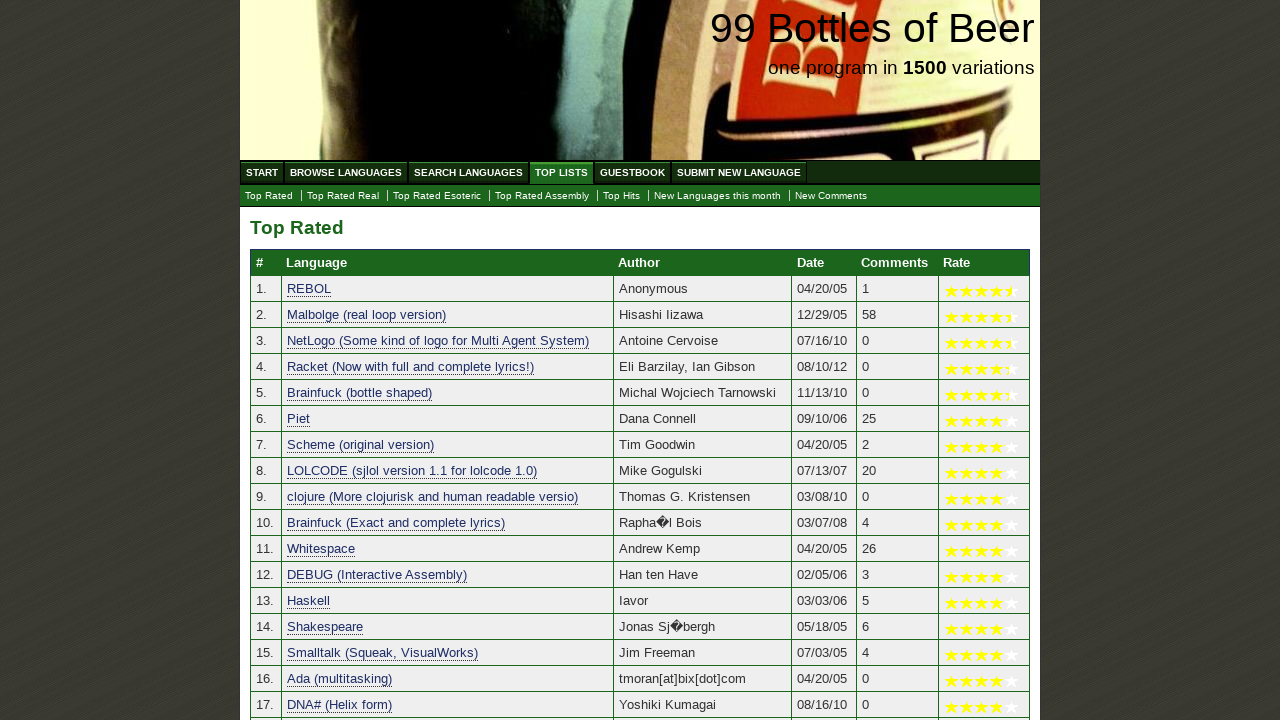

Clicked on Real submenu option at (343, 196) on text=Real
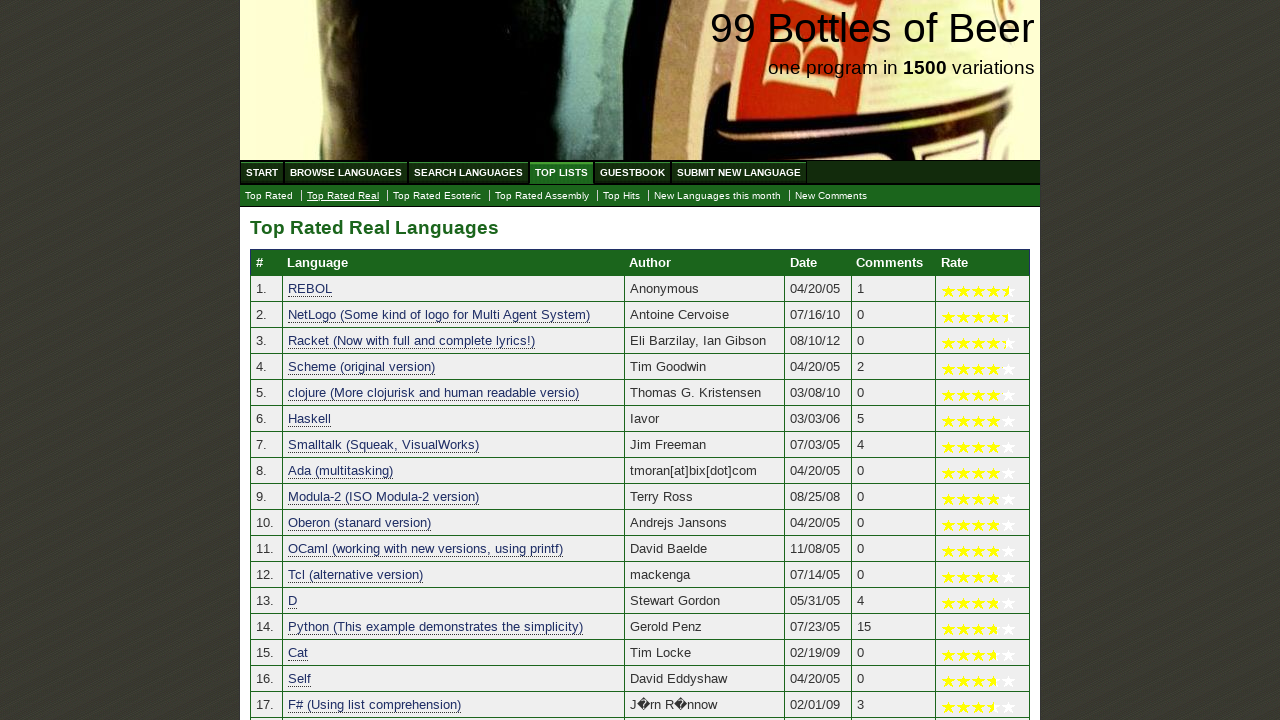

Located heading element
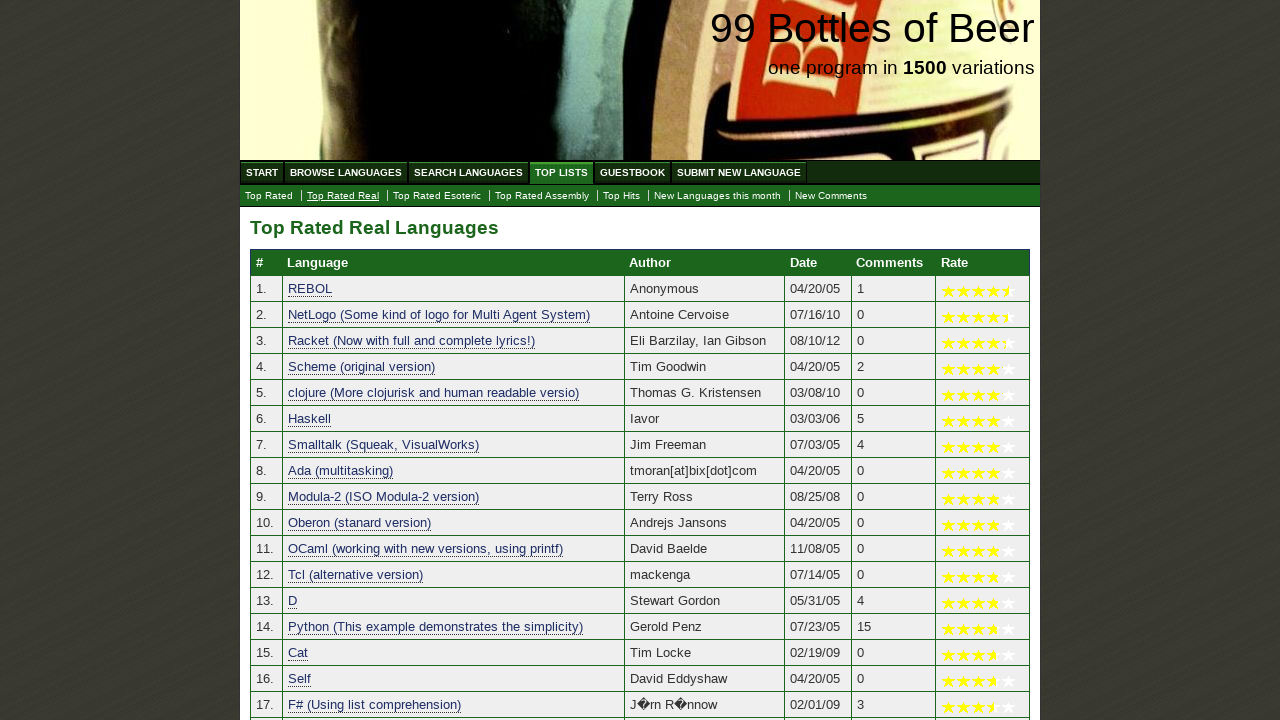

Waited for heading to load
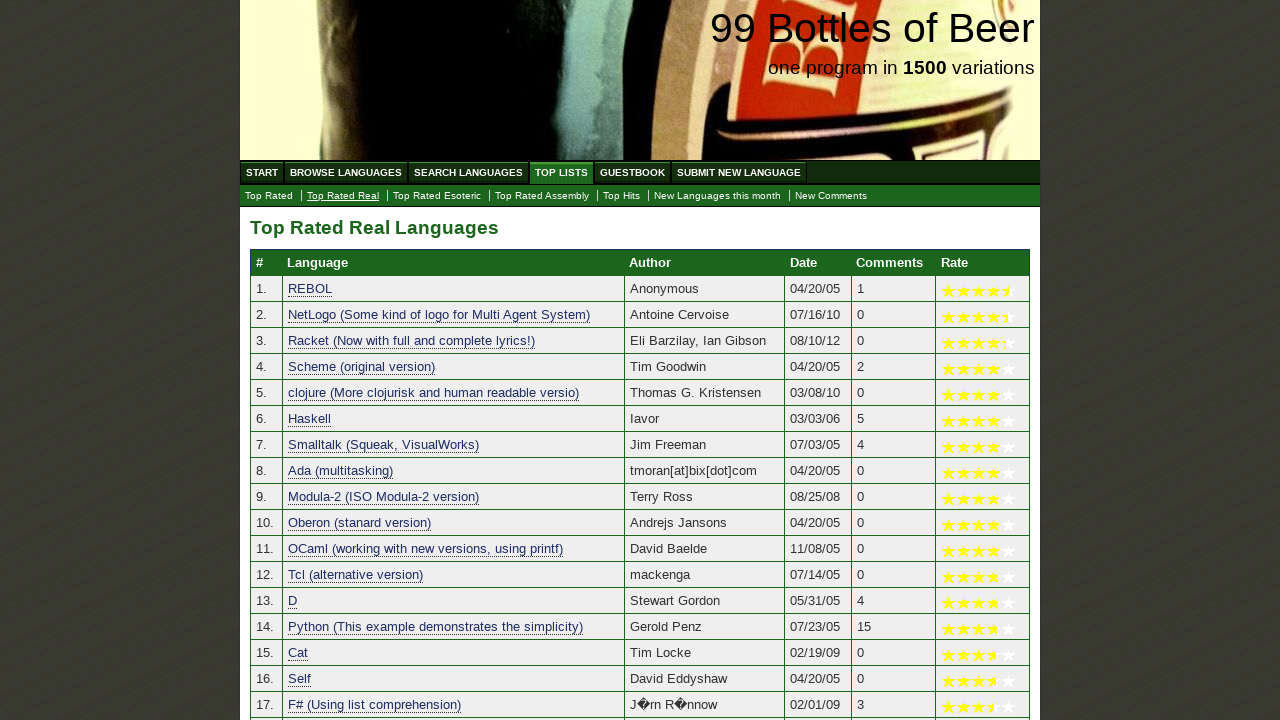

Verified heading text is 'Top Rated Real Languages'
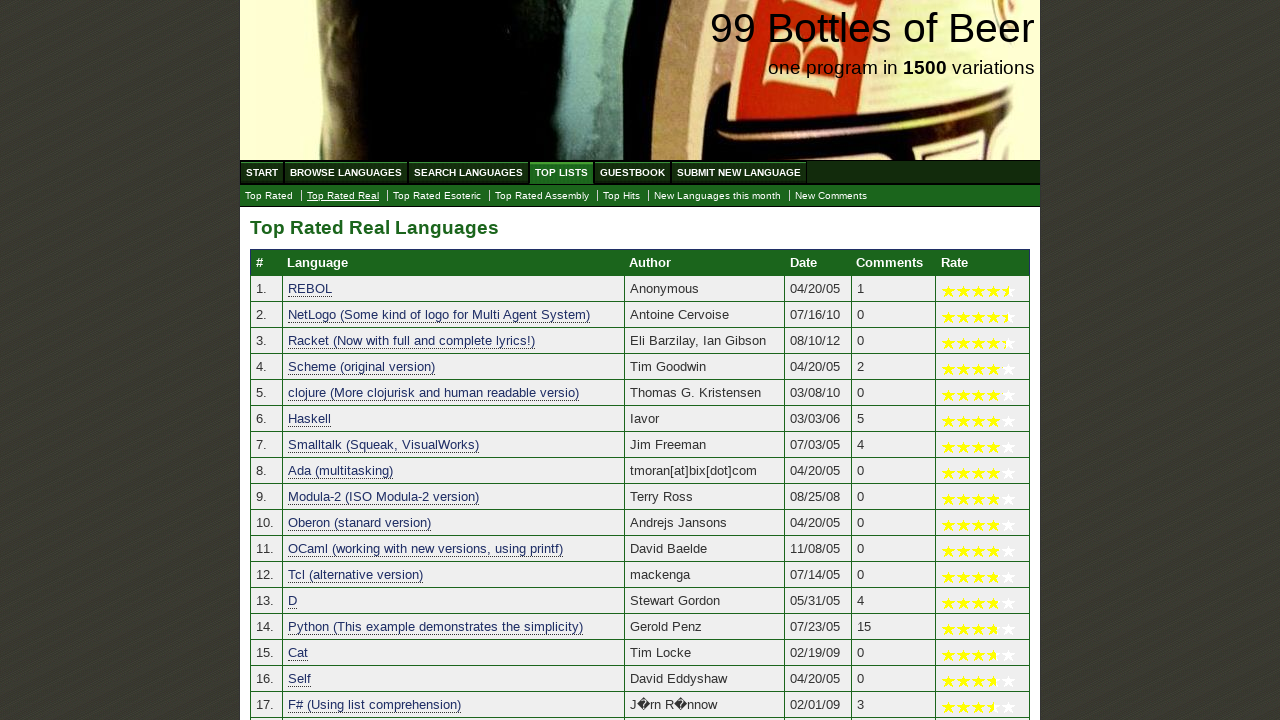

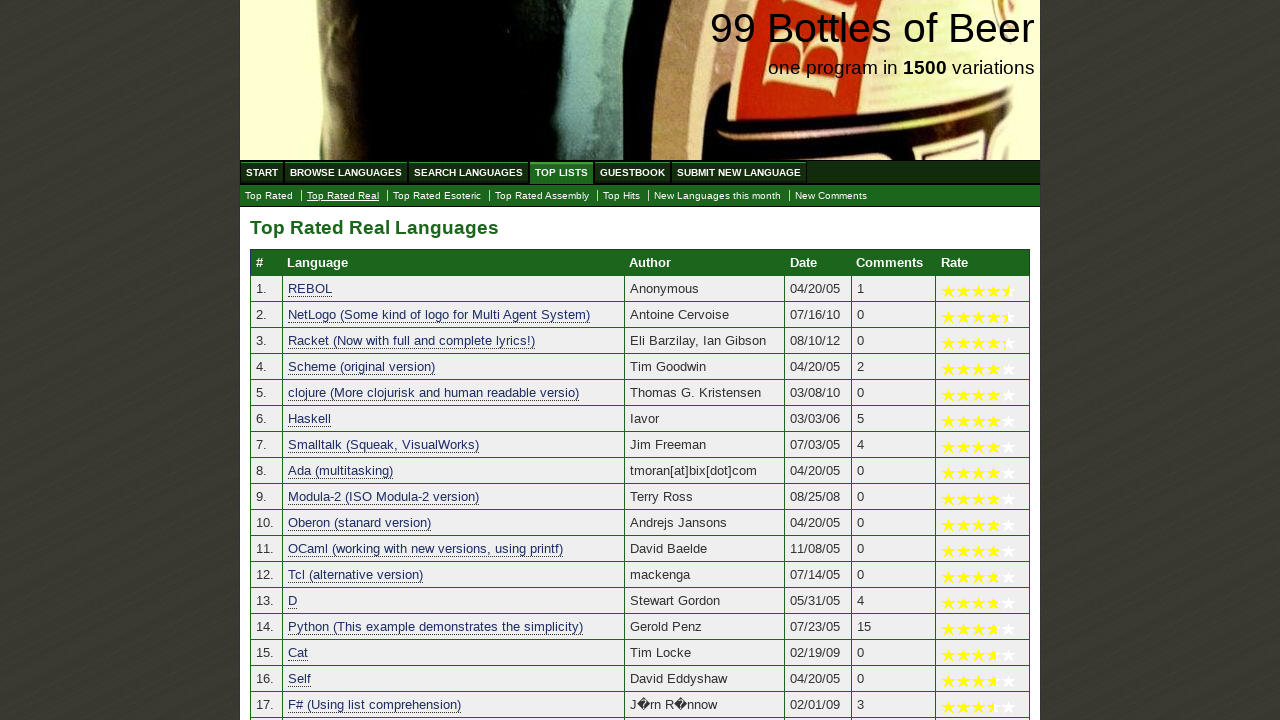